Tests A/B testing opt-out functionality by visiting the page first, then adding an opt-out cookie and refreshing to verify the test is disabled

Starting URL: http://the-internet.herokuapp.com/abtest

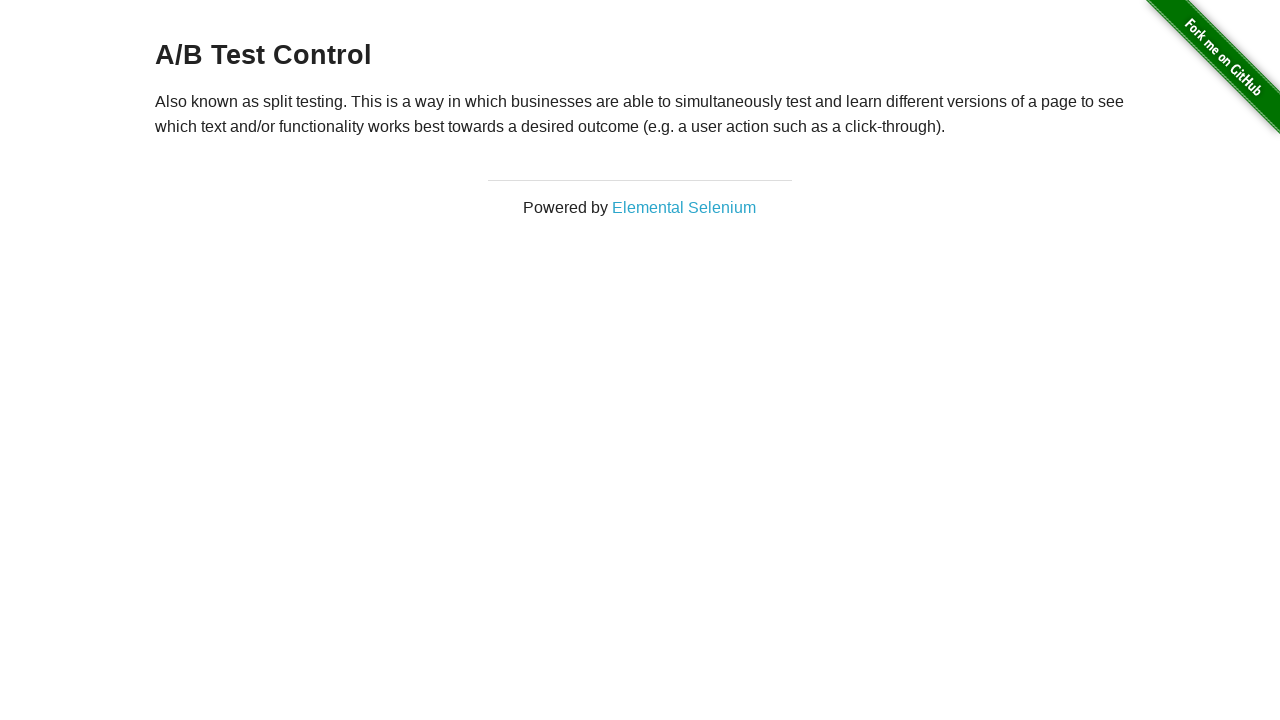

Retrieved initial A/B test heading text
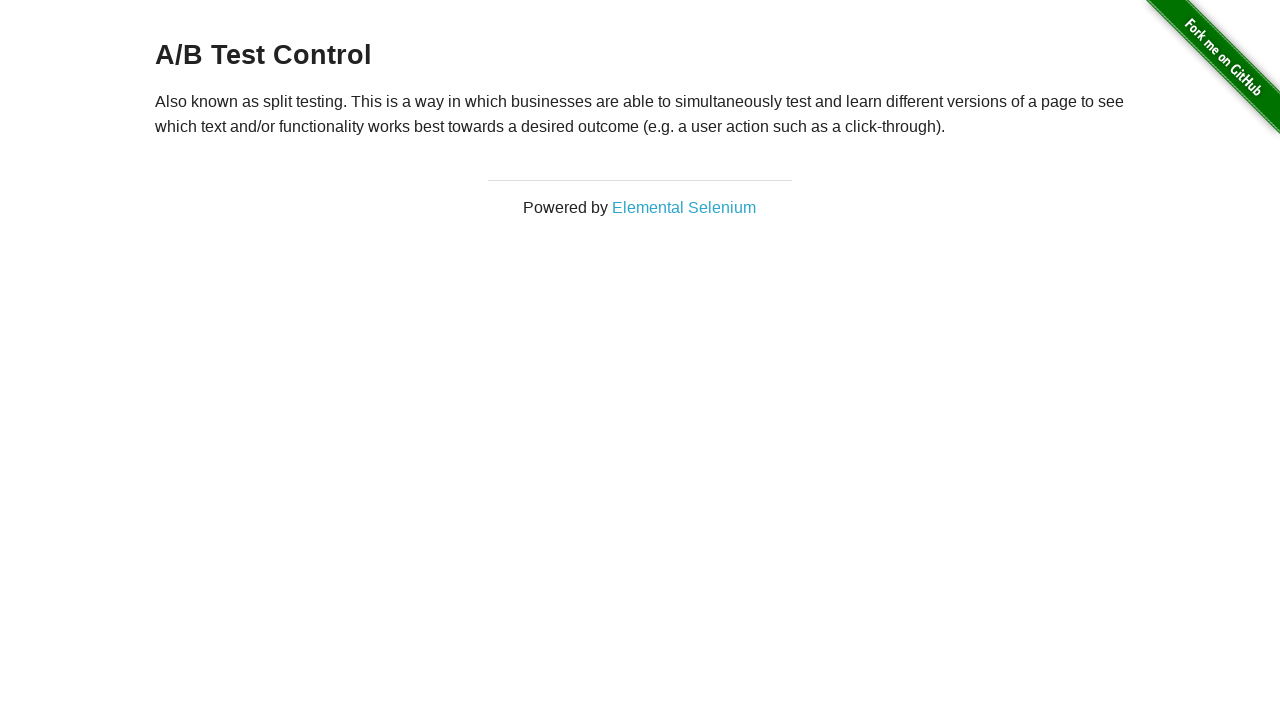

Verified heading starts with 'A/B Test'
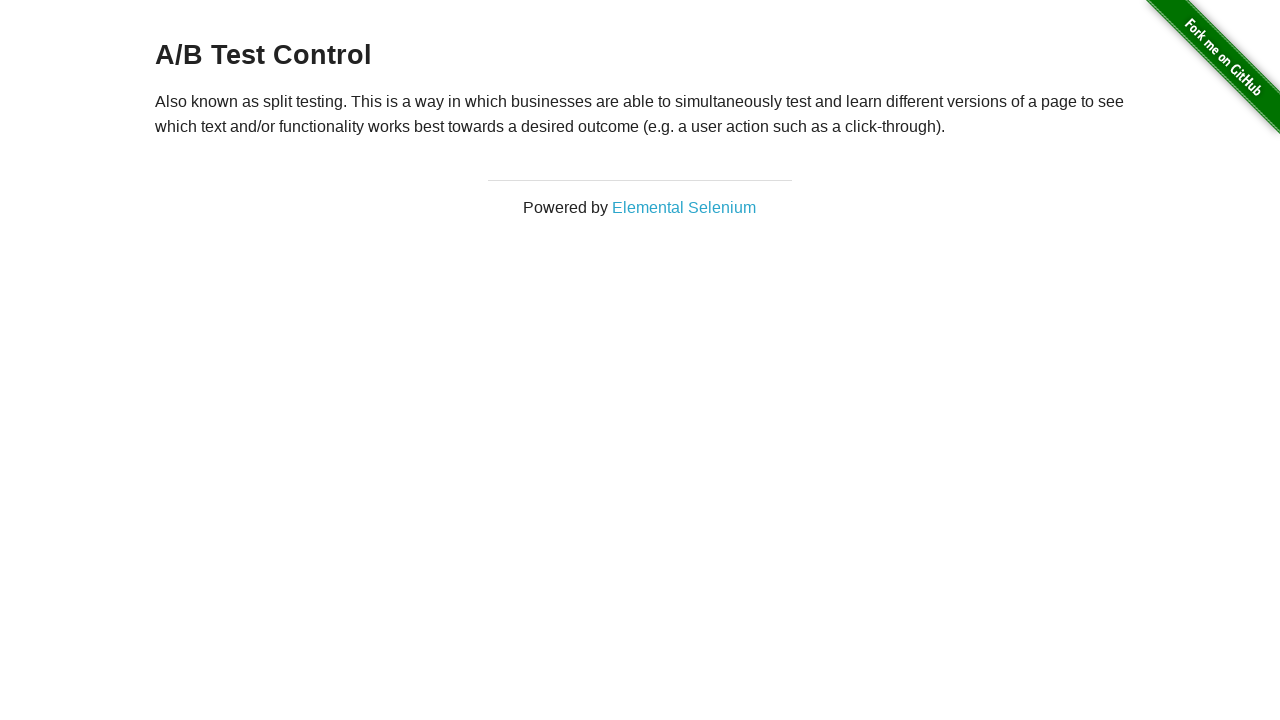

Added optimizelyOptOut cookie to disable A/B testing
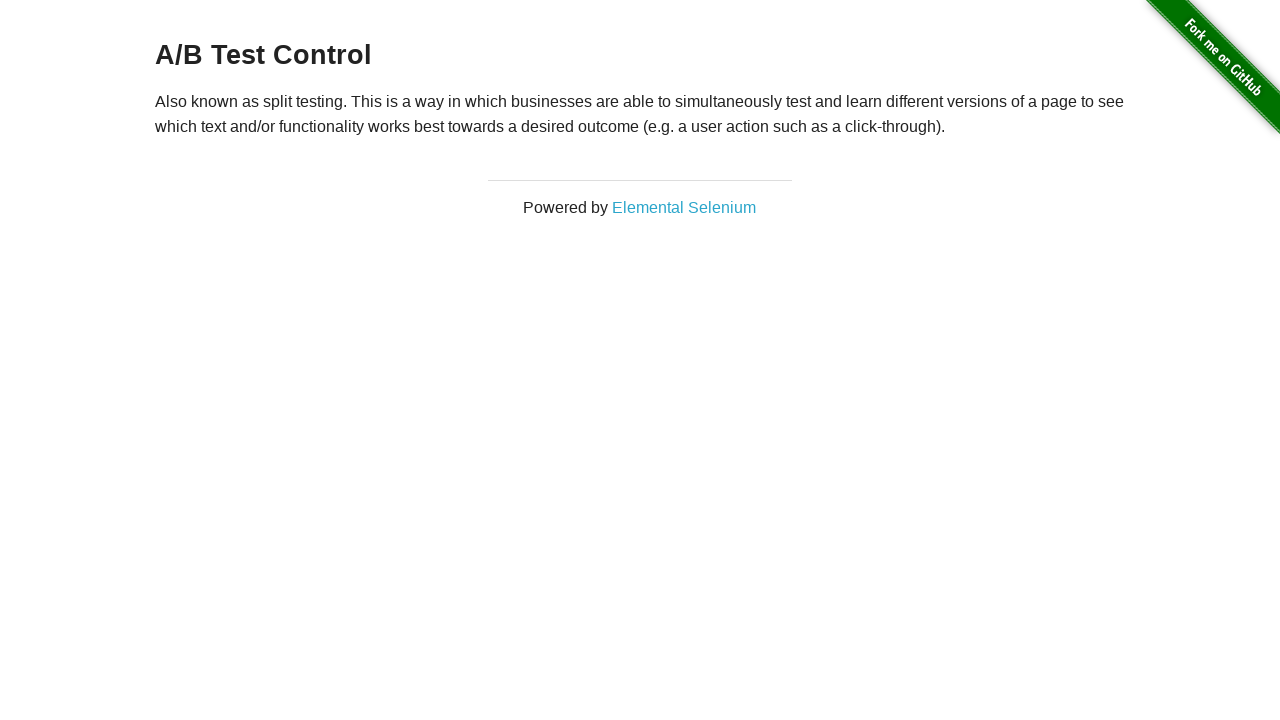

Reloaded page to apply opt-out cookie
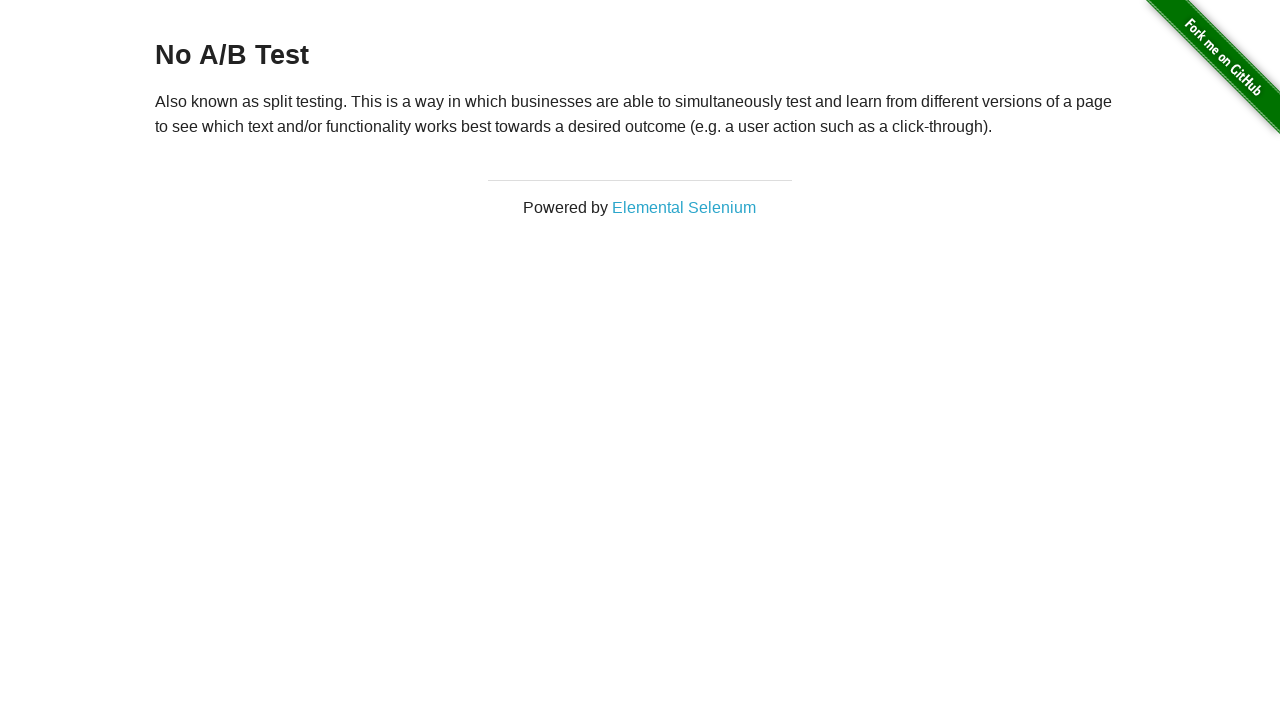

Verified A/B test is disabled and heading shows 'No A/B Test'
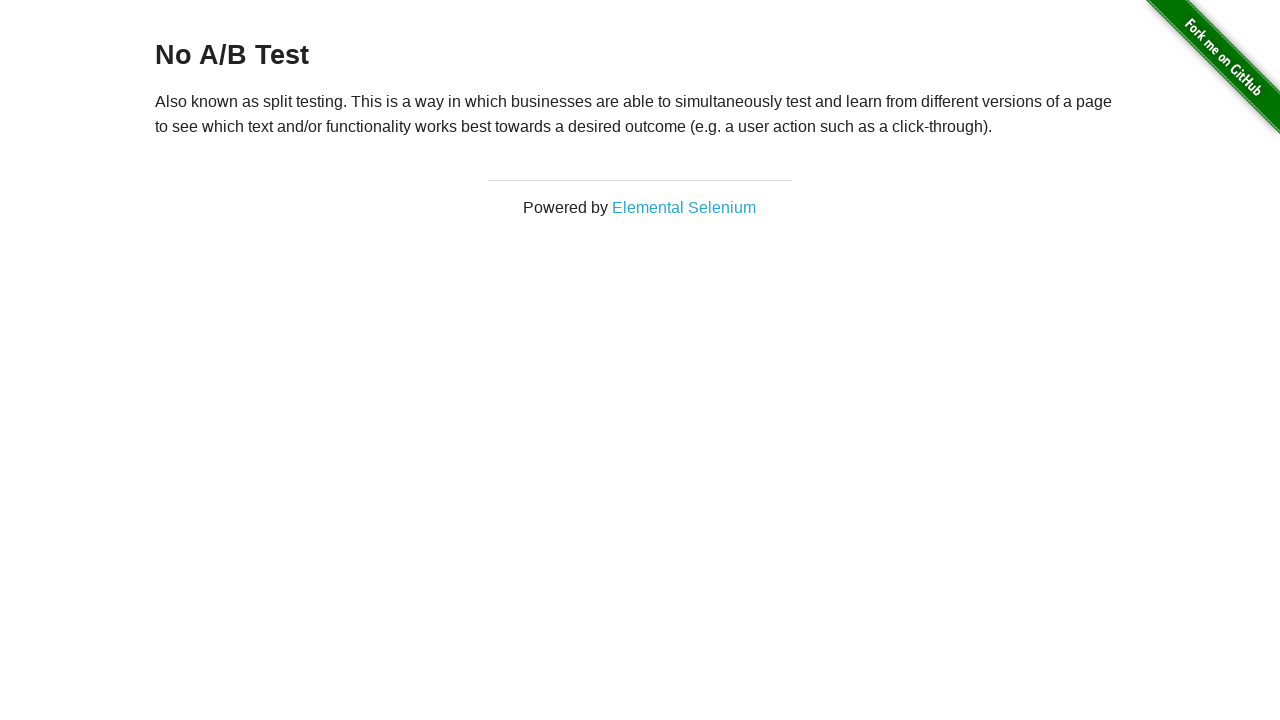

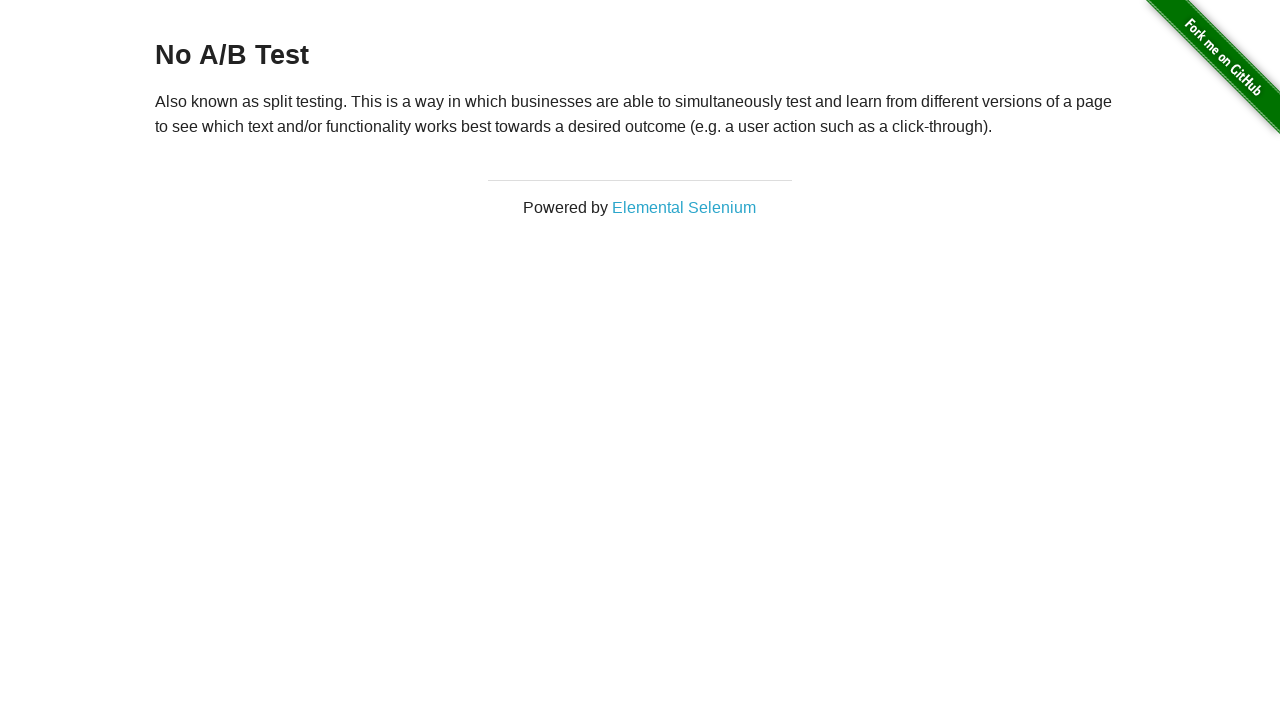